Solves a math captcha by reading a value, calculating a mathematical function, filling the answer, and selecting robot-related checkboxes and radio buttons before submitting

Starting URL: https://suninjuly.github.io/math.html

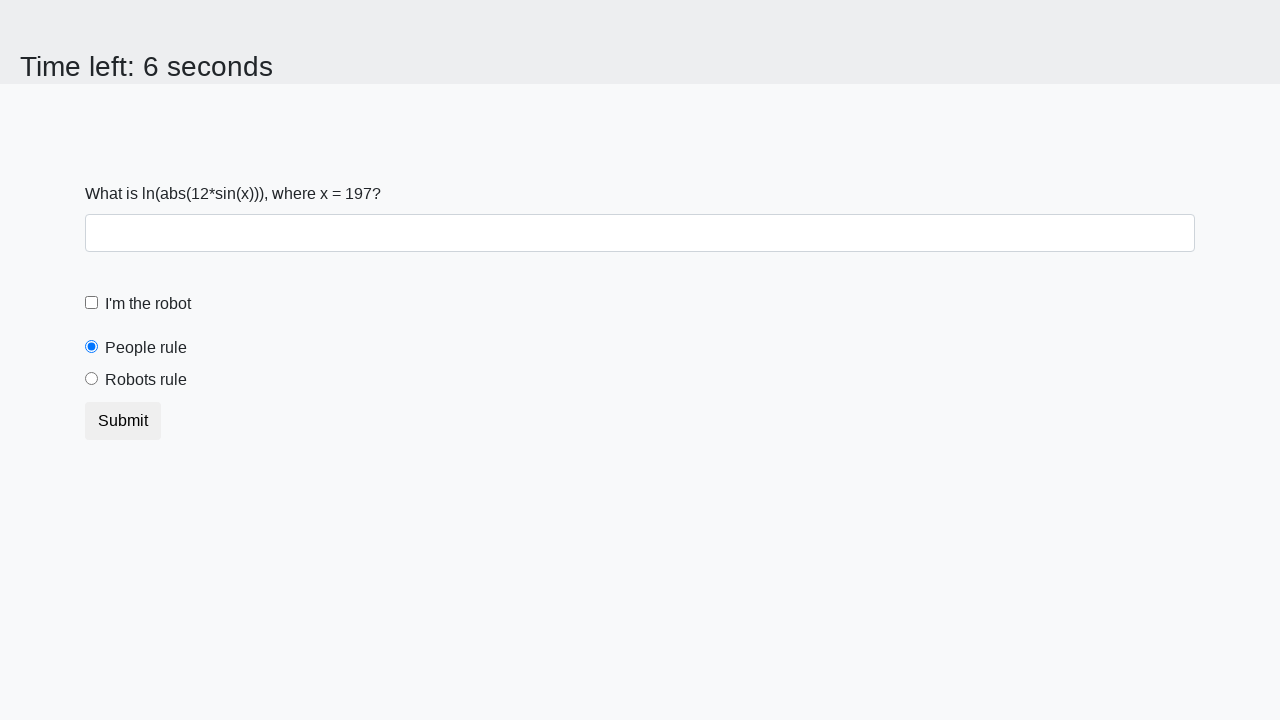

Read x value from the math captcha page
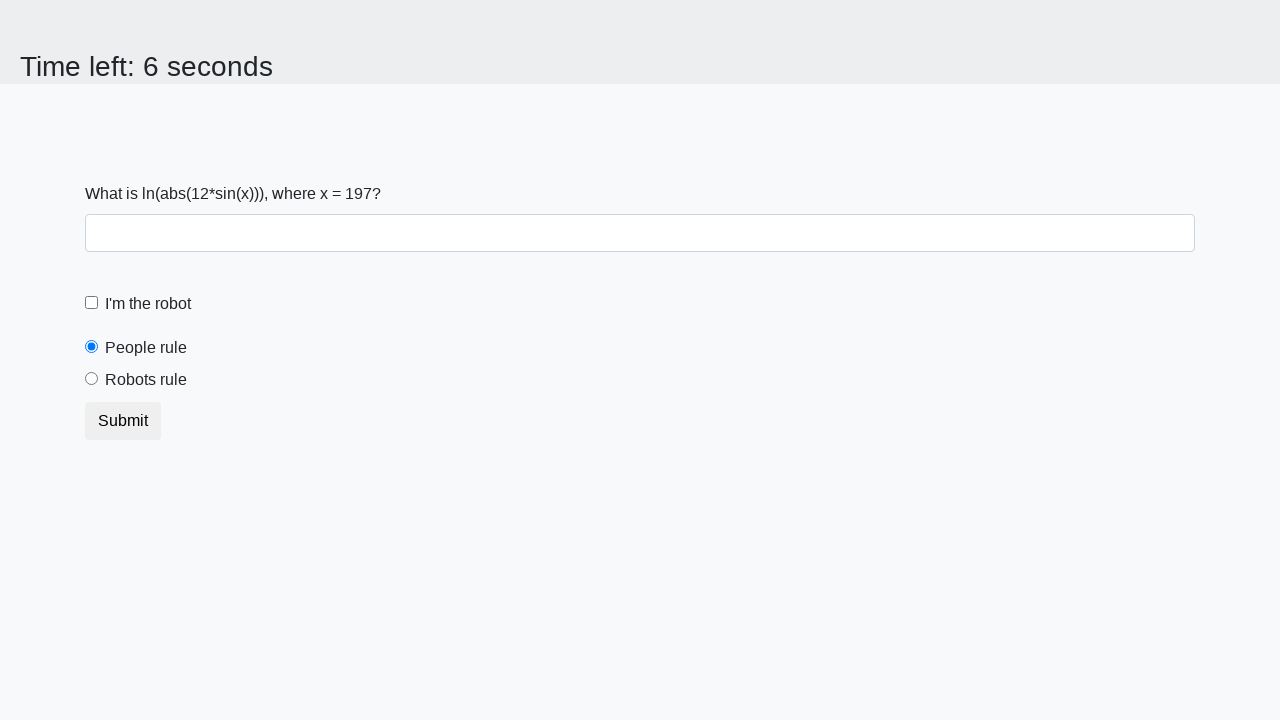

Calculated and filled answer field with result of math function: 2.256506610967826 on #answer
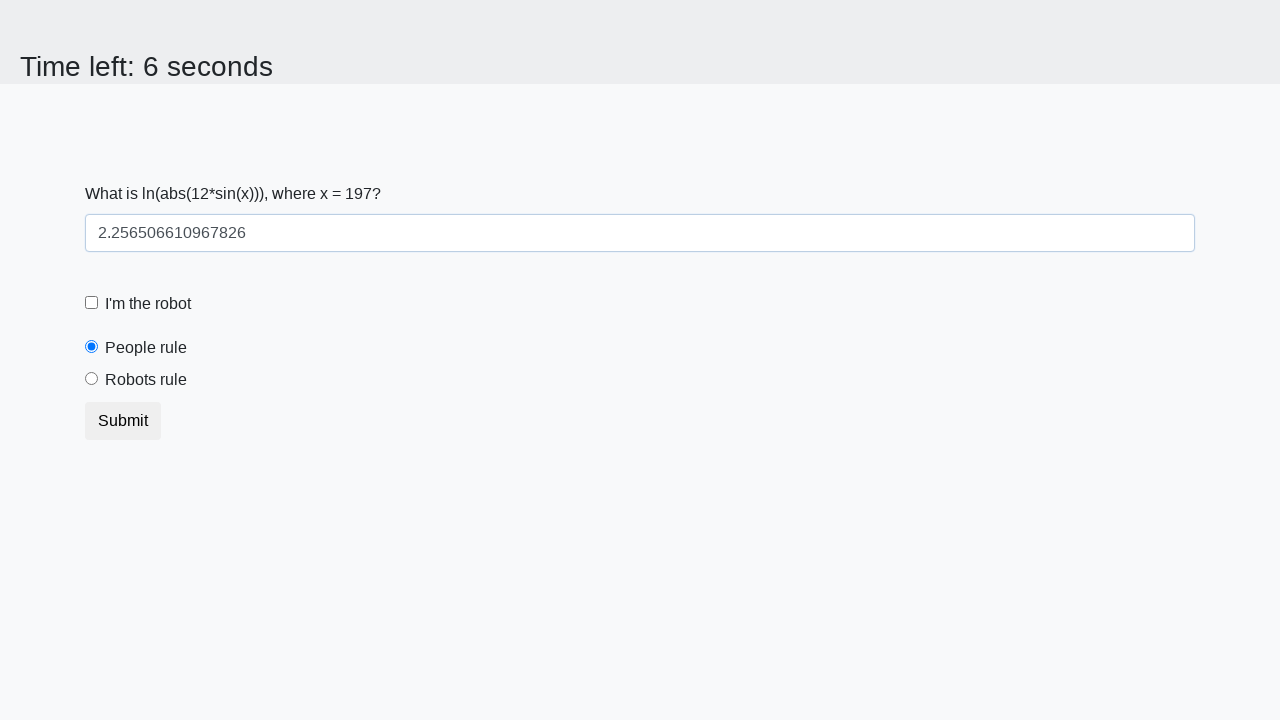

Checked the 'I'm the robot' checkbox at (92, 303) on #robotCheckbox
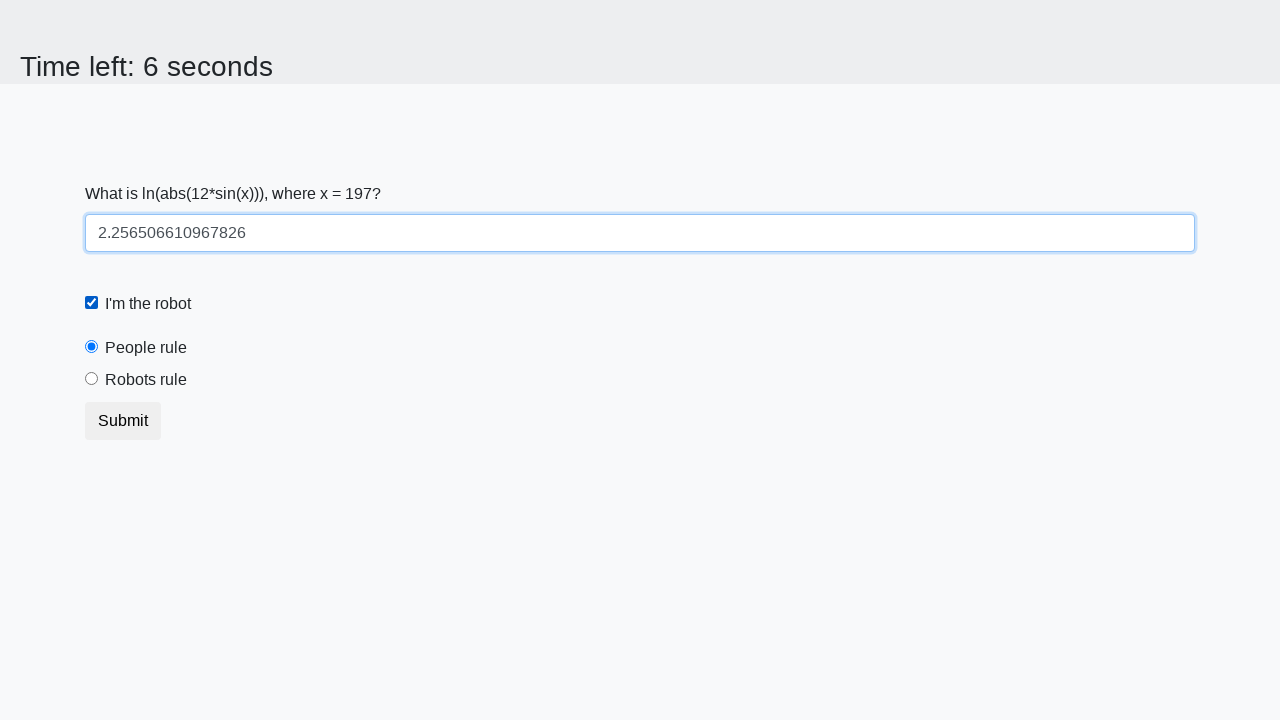

Selected 'Robots rule!' radio button at (146, 380) on [for="robotsRule"]
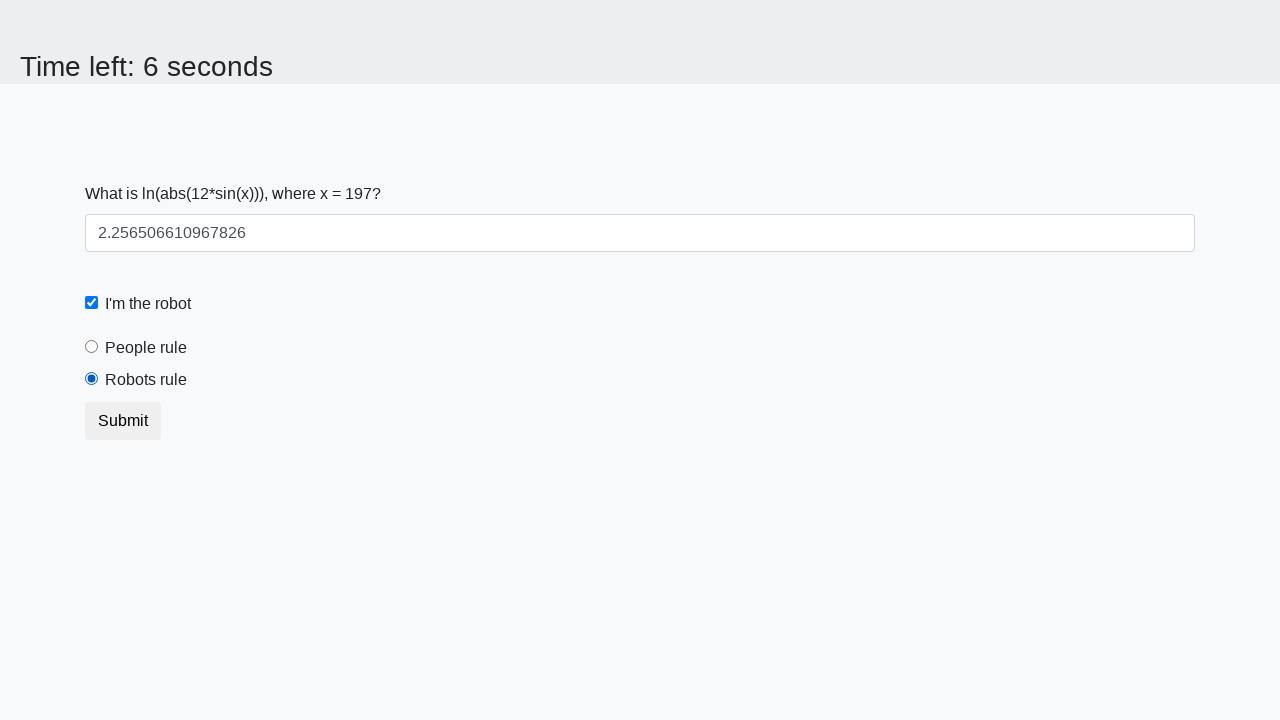

Clicked submit button to submit the form at (123, 421) on button.btn
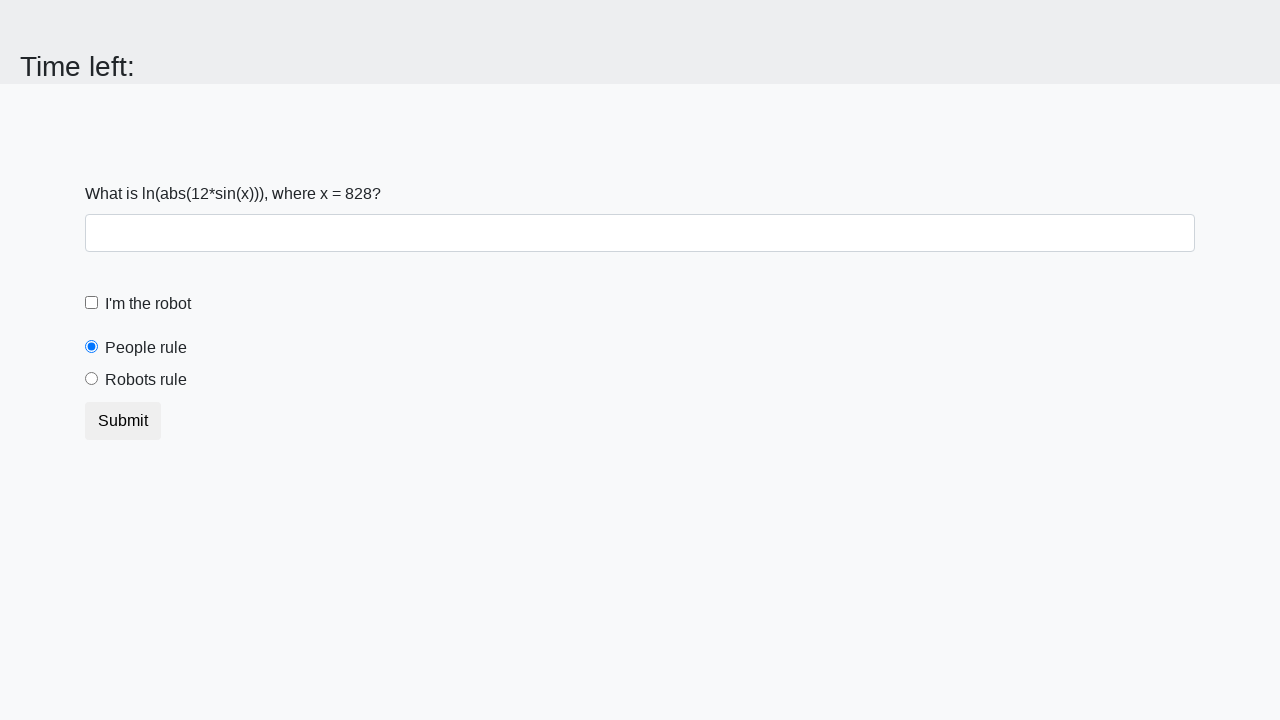

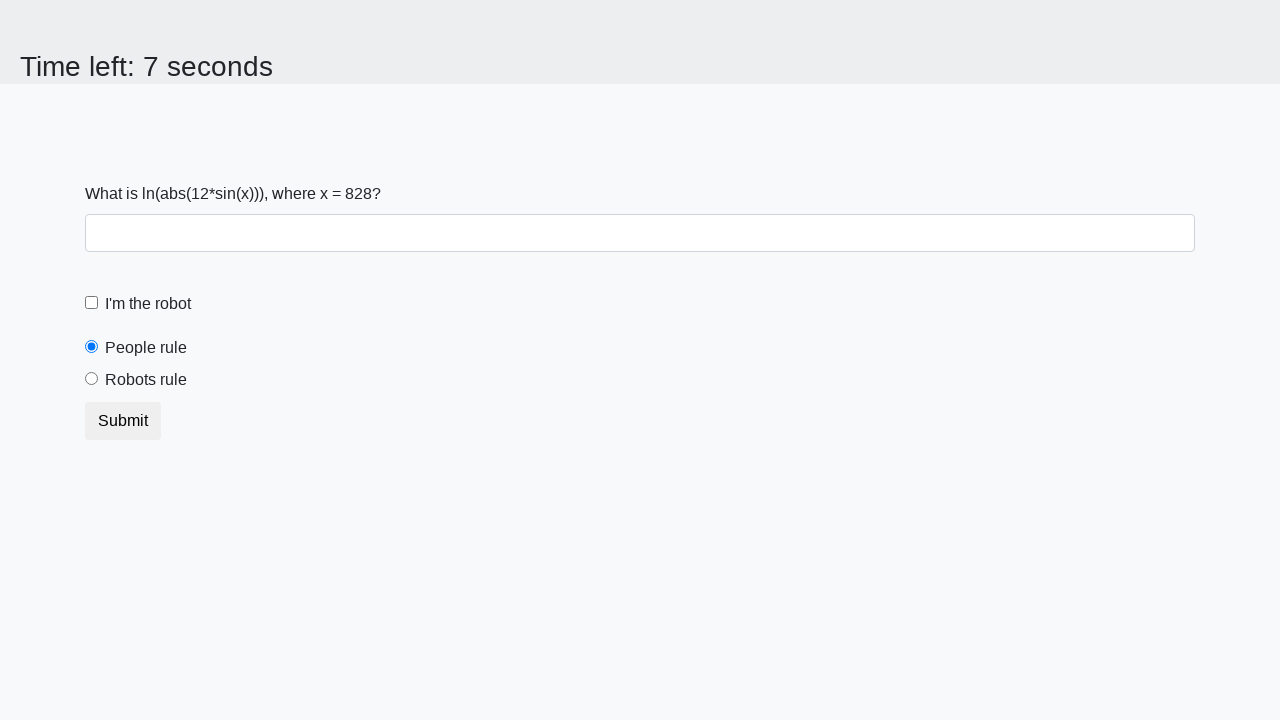